Tests checkbox functionality by verifying initial state, selecting Option 2 and Option 3, then clicking result button to verify the displayed text

Starting URL: https://kristinek.github.io/site/examples/act

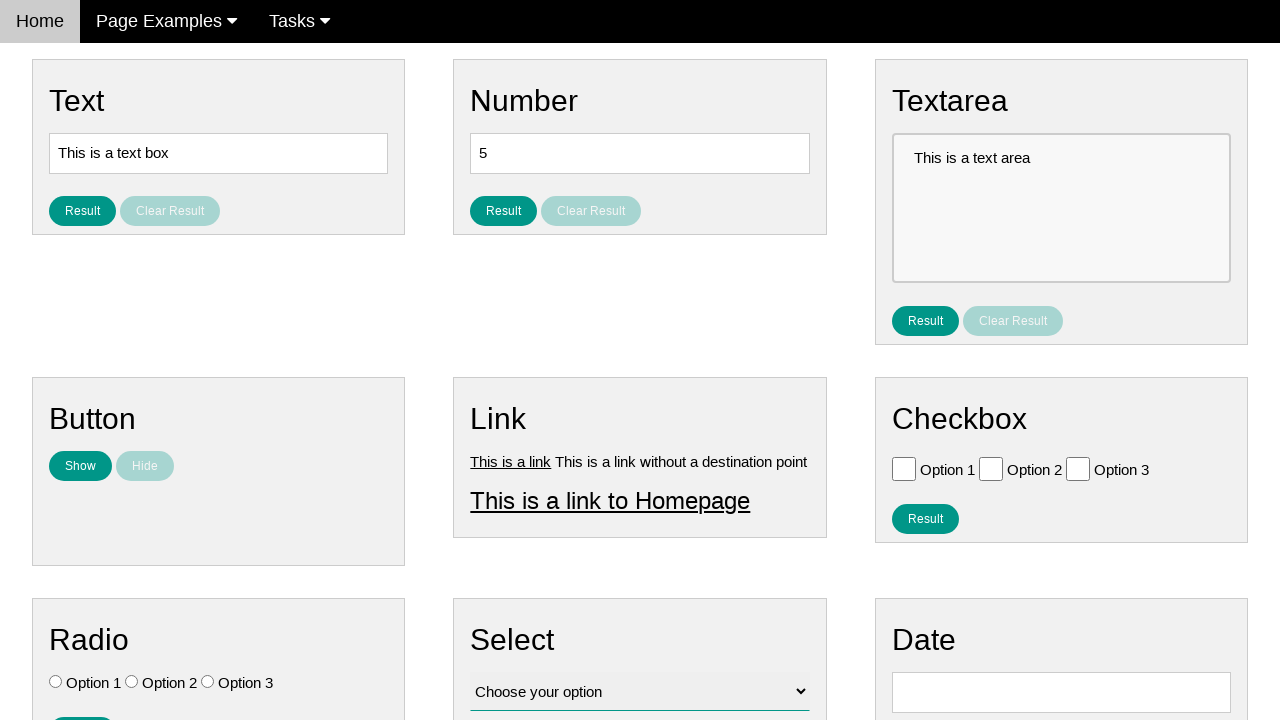

Located Option 1 checkbox element
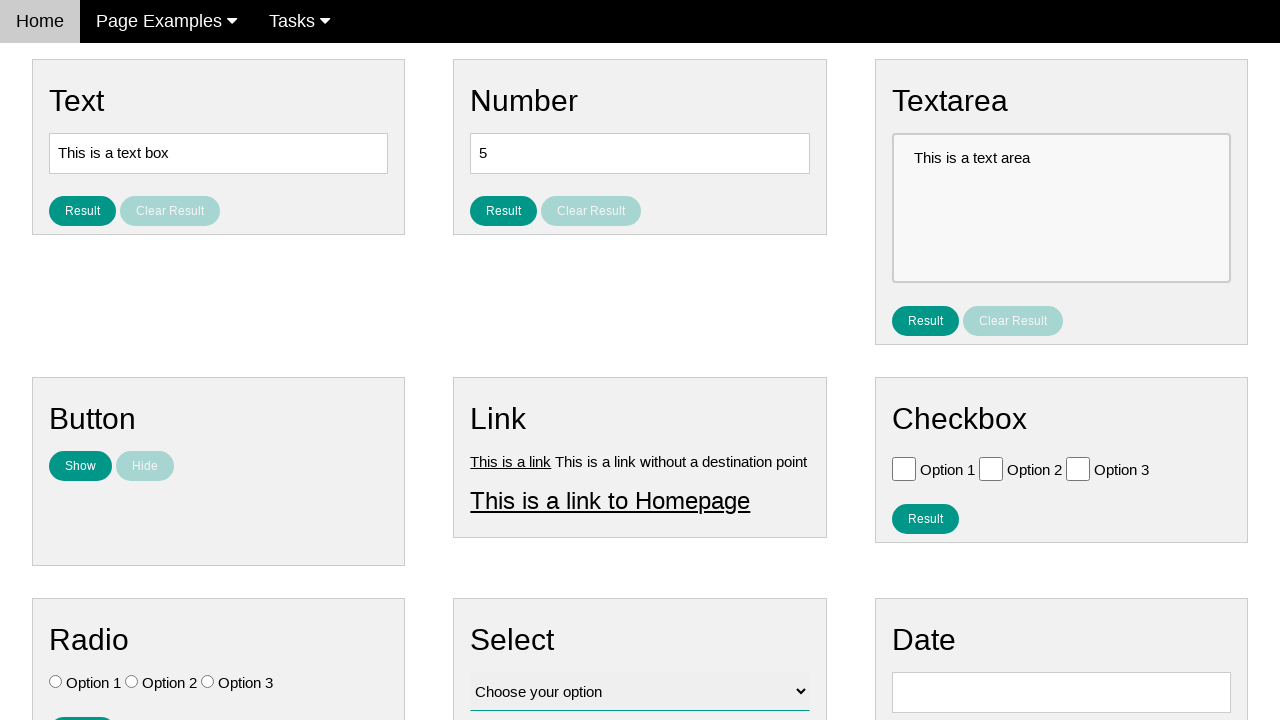

Located Option 2 checkbox element
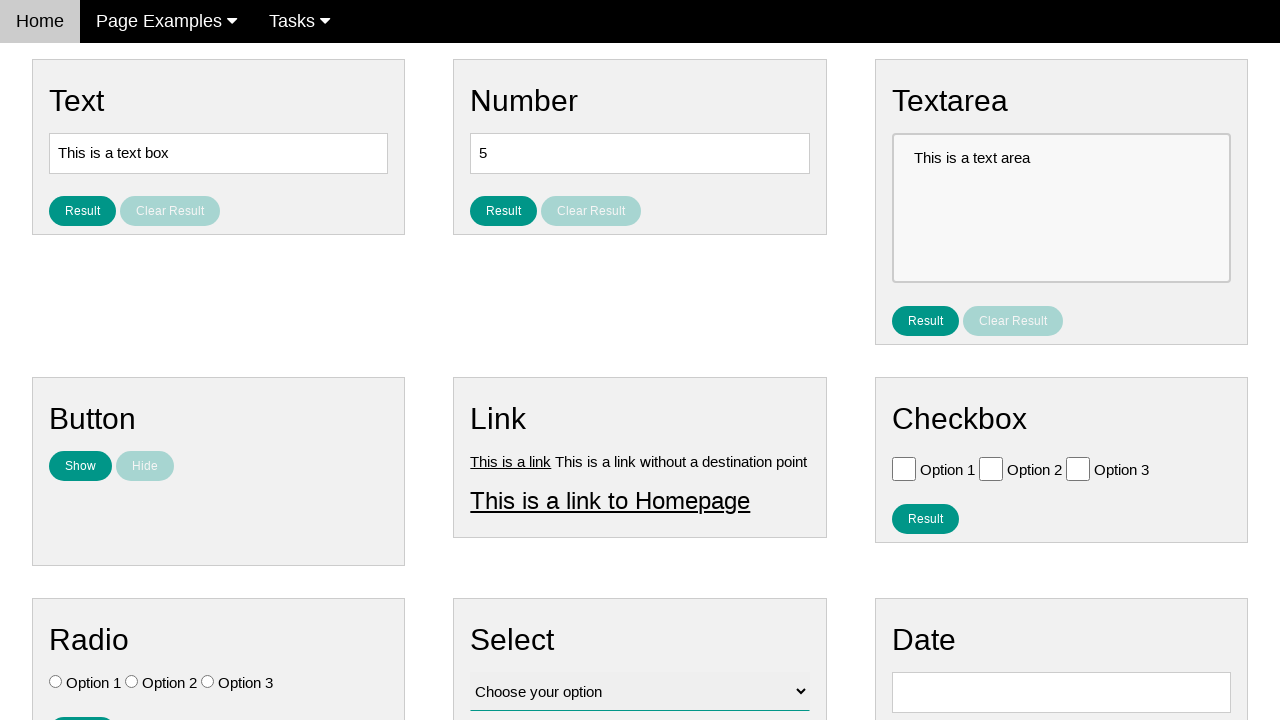

Located Option 3 checkbox element
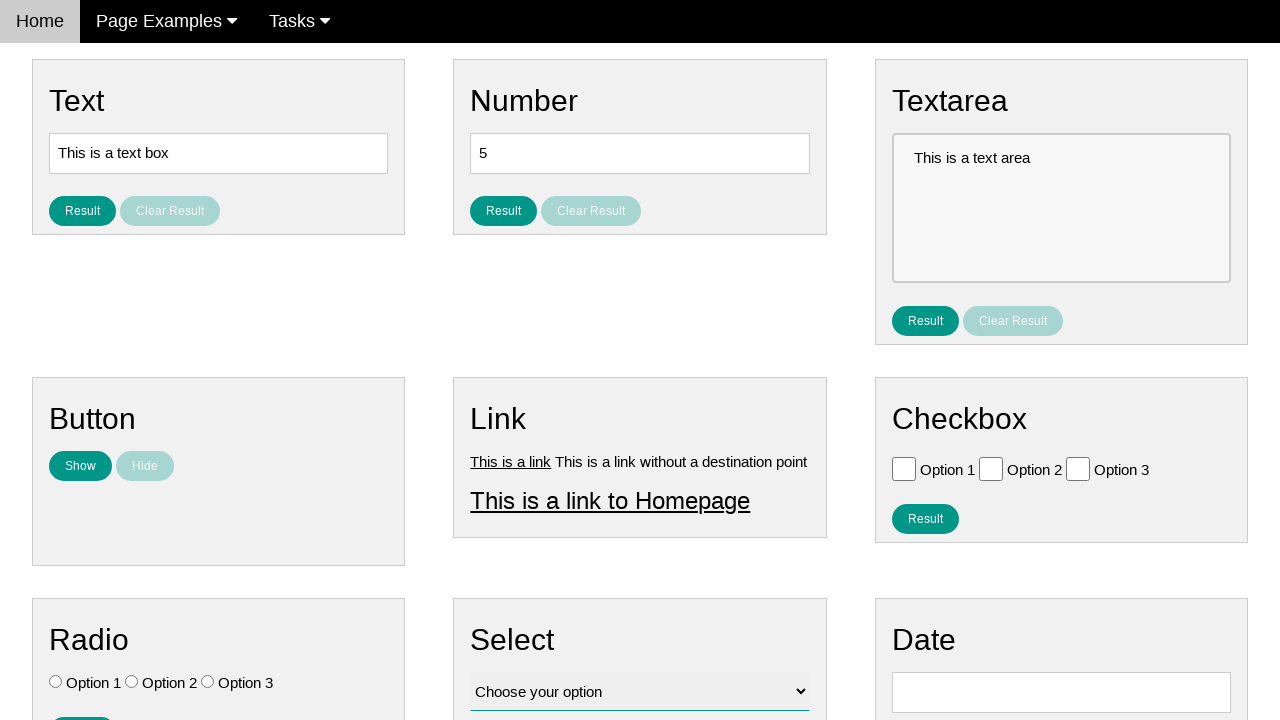

Clicked Option 2 checkbox at (991, 468) on #vfb-6-1
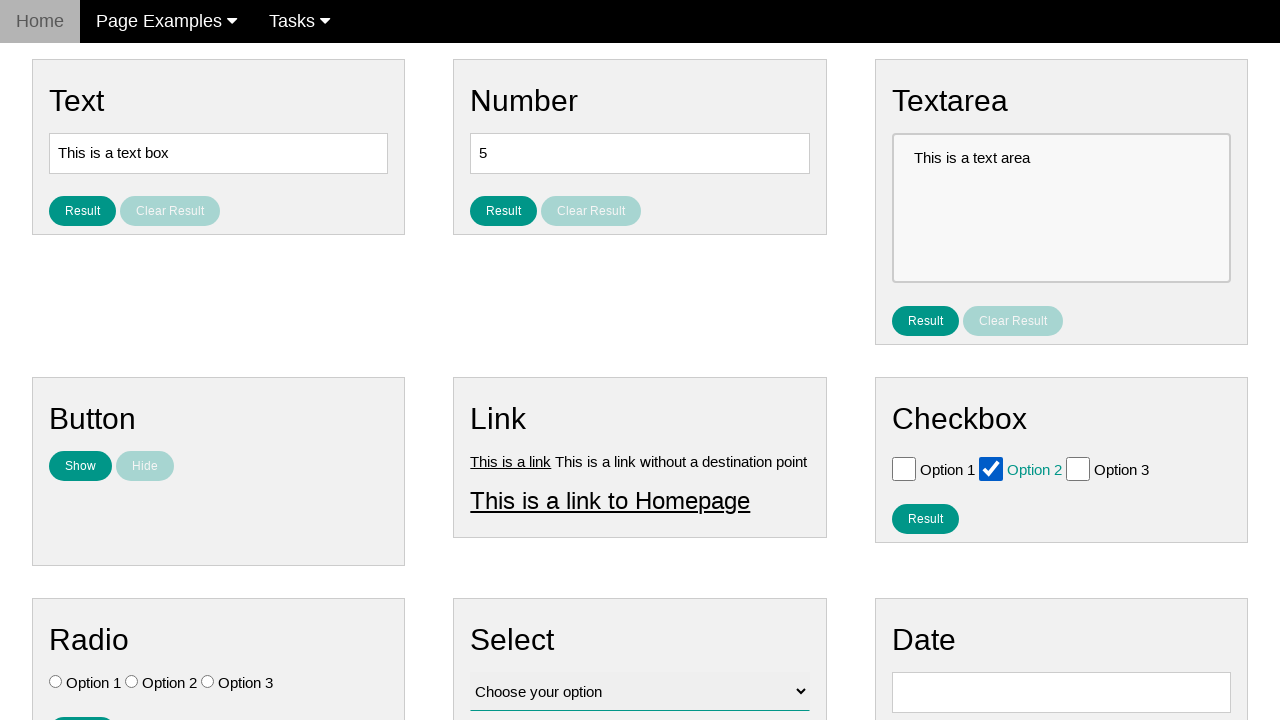

Clicked Option 3 checkbox at (1078, 468) on #vfb-6-2
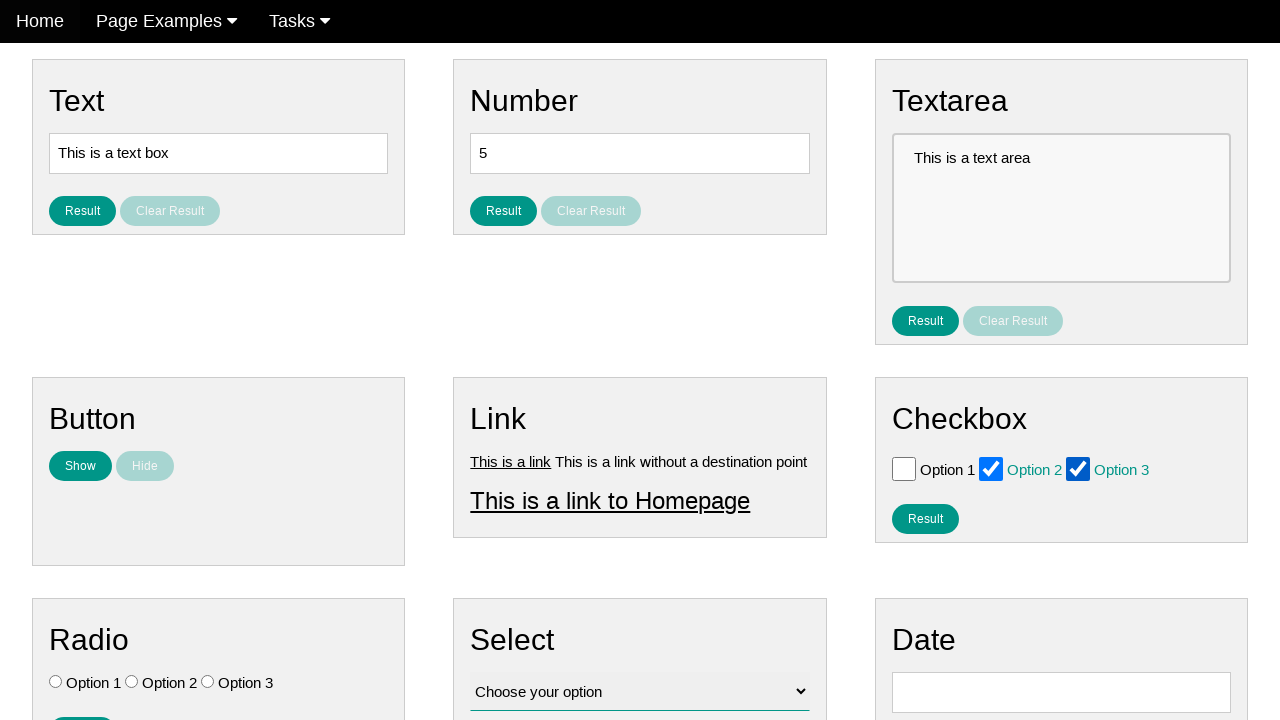

Clicked result button to display checkbox selection results at (925, 518) on #result_button_checkbox
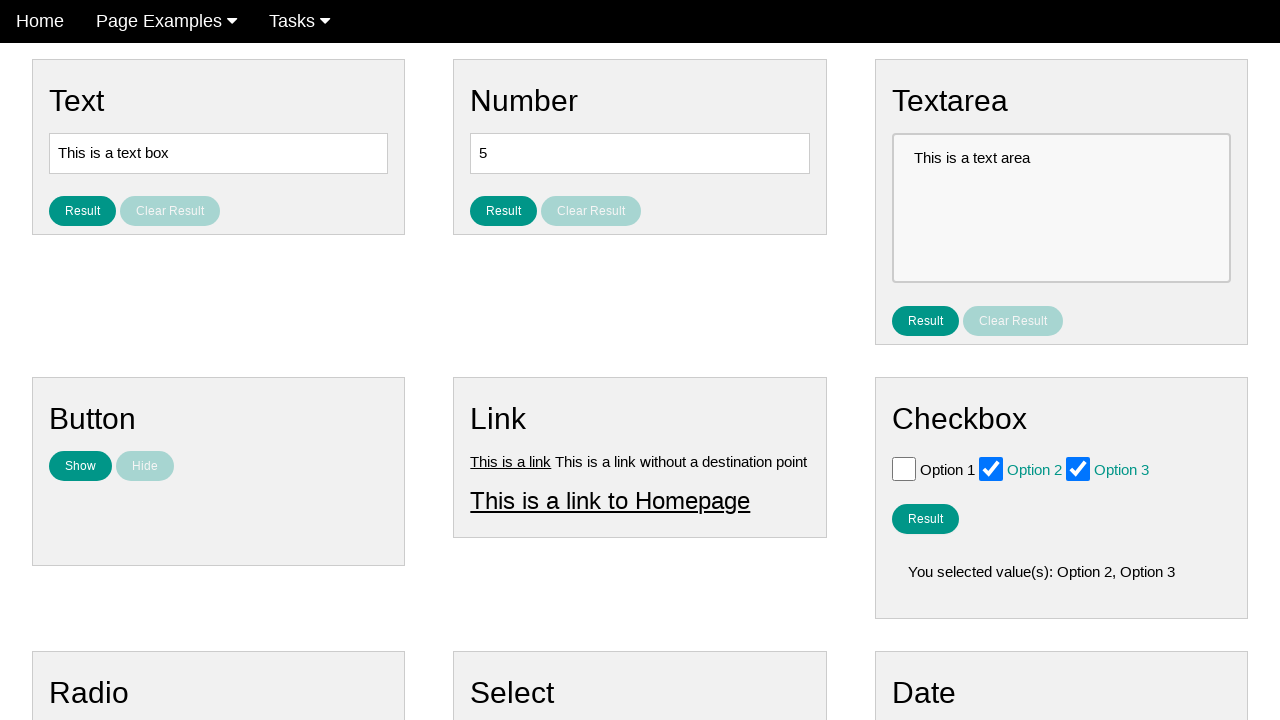

Result text became visible showing selected checkboxes
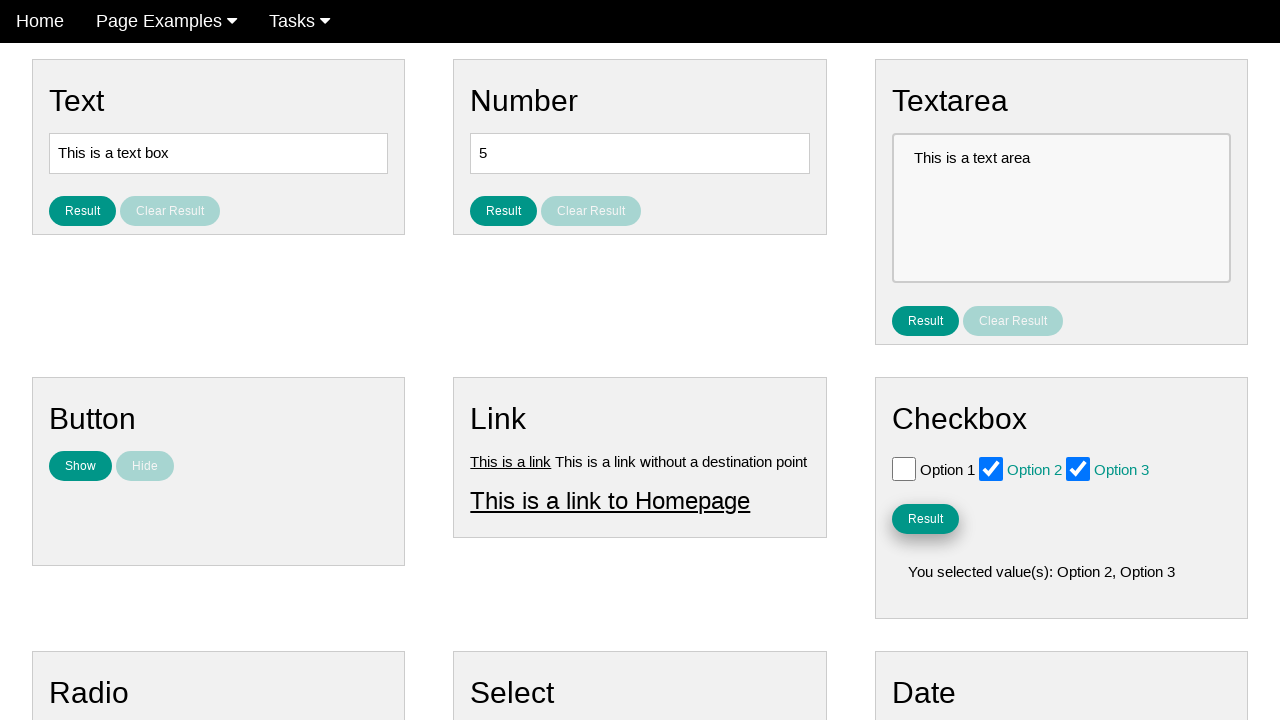

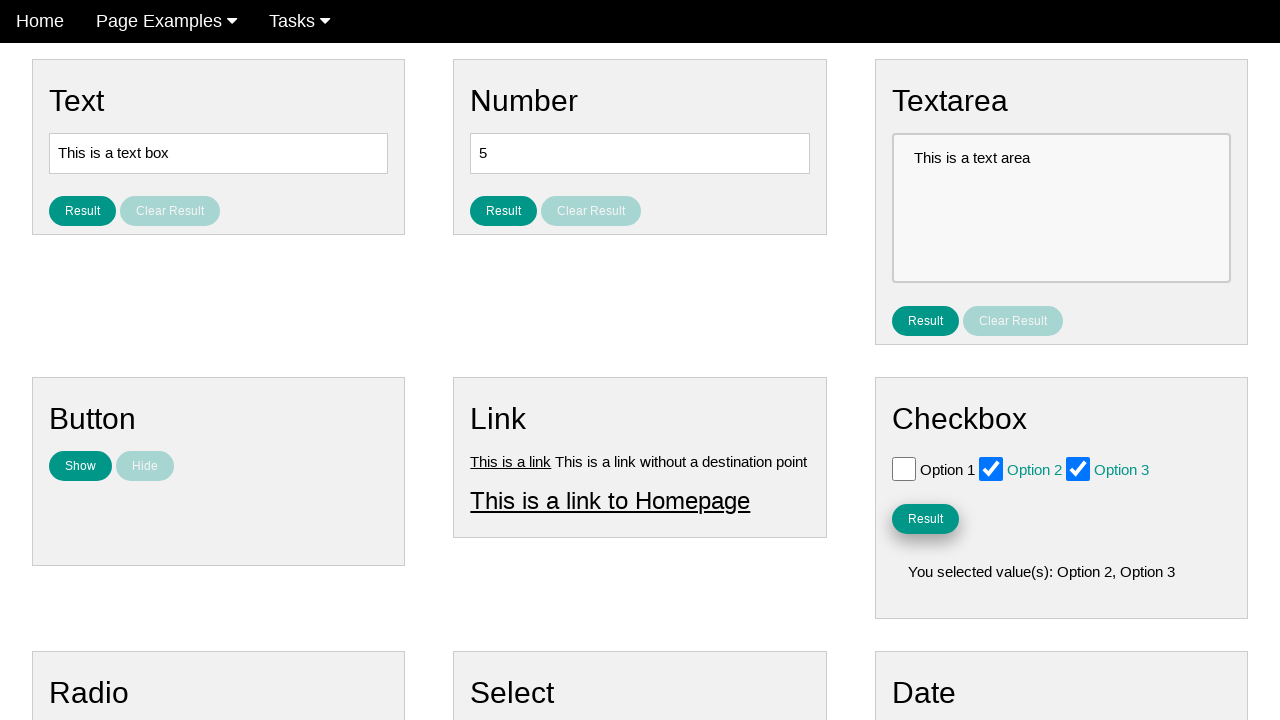